Tests form interaction on a practice Angular page by filling an email field and selecting a gender from a dropdown

Starting URL: https://rahulshettyacademy.com/angularpractice/

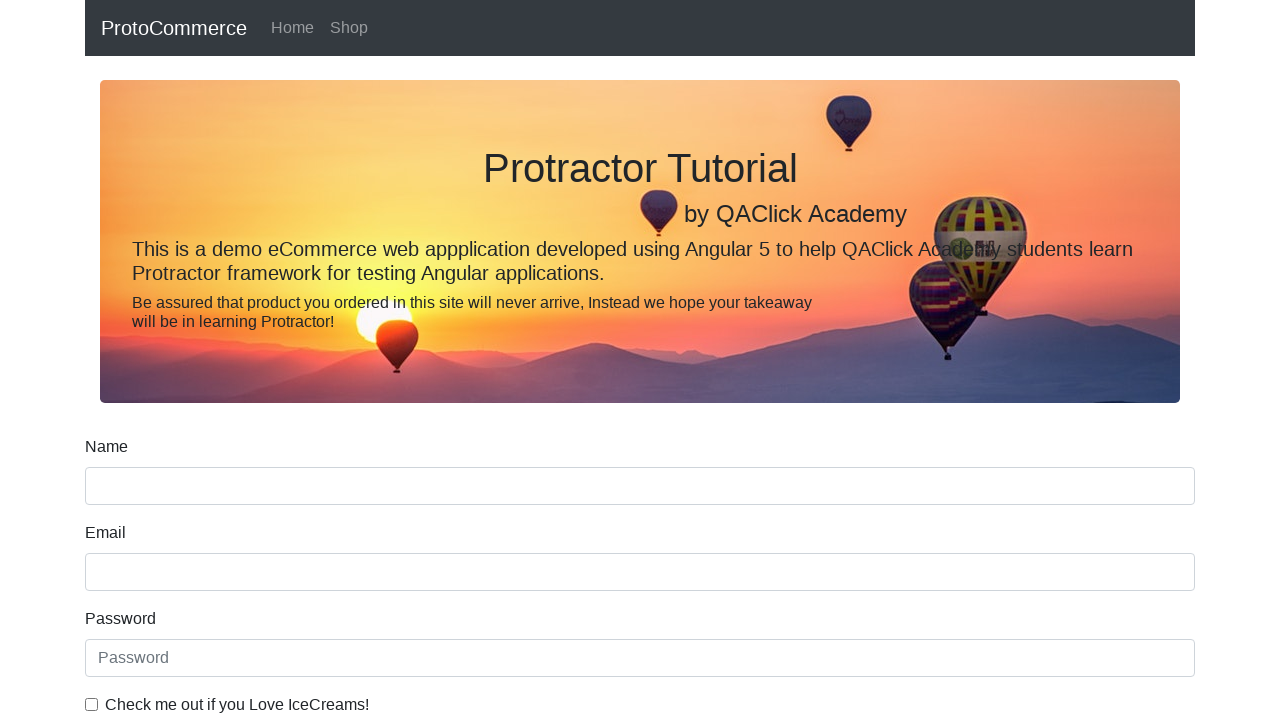

Filled email field with 'johndoe42@testmail.com' on input[name='email']
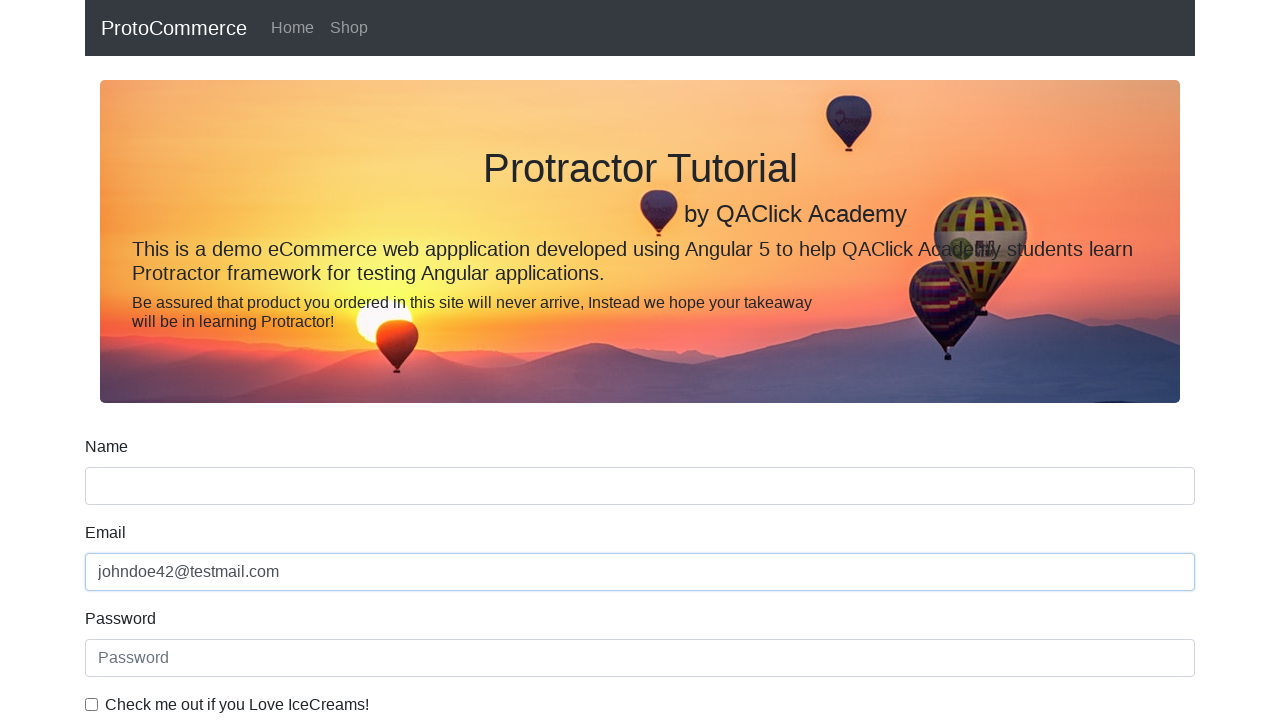

Selected 'Female' from gender dropdown on #exampleFormControlSelect1
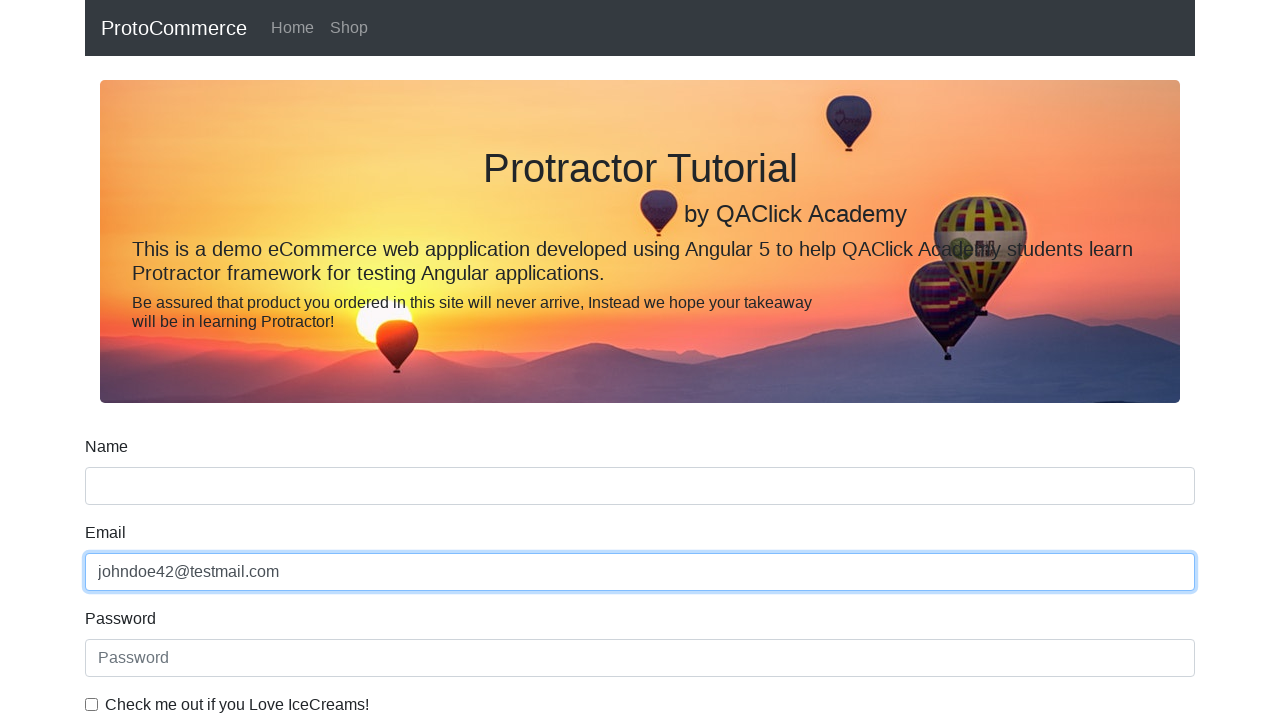

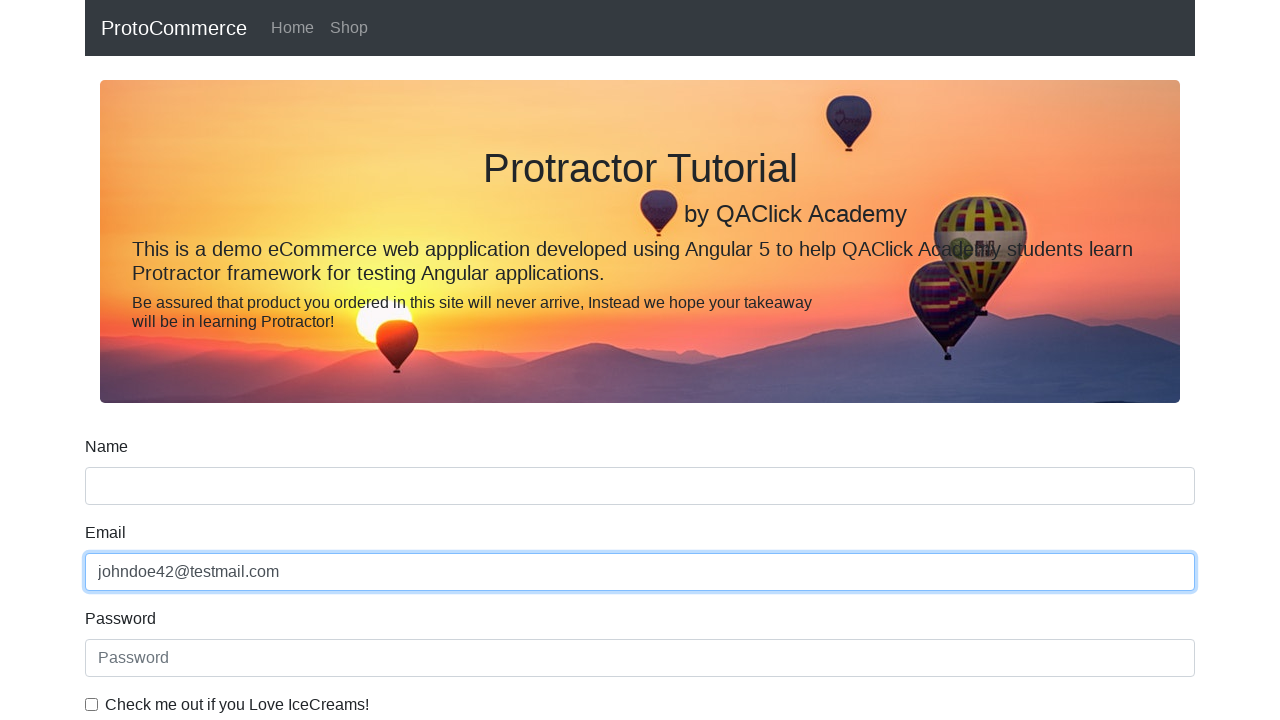